Performs a right-click context menu action on a specific element to trigger the context menu

Starting URL: https://swisnl.github.io/jQuery-contextMenu/demo.html

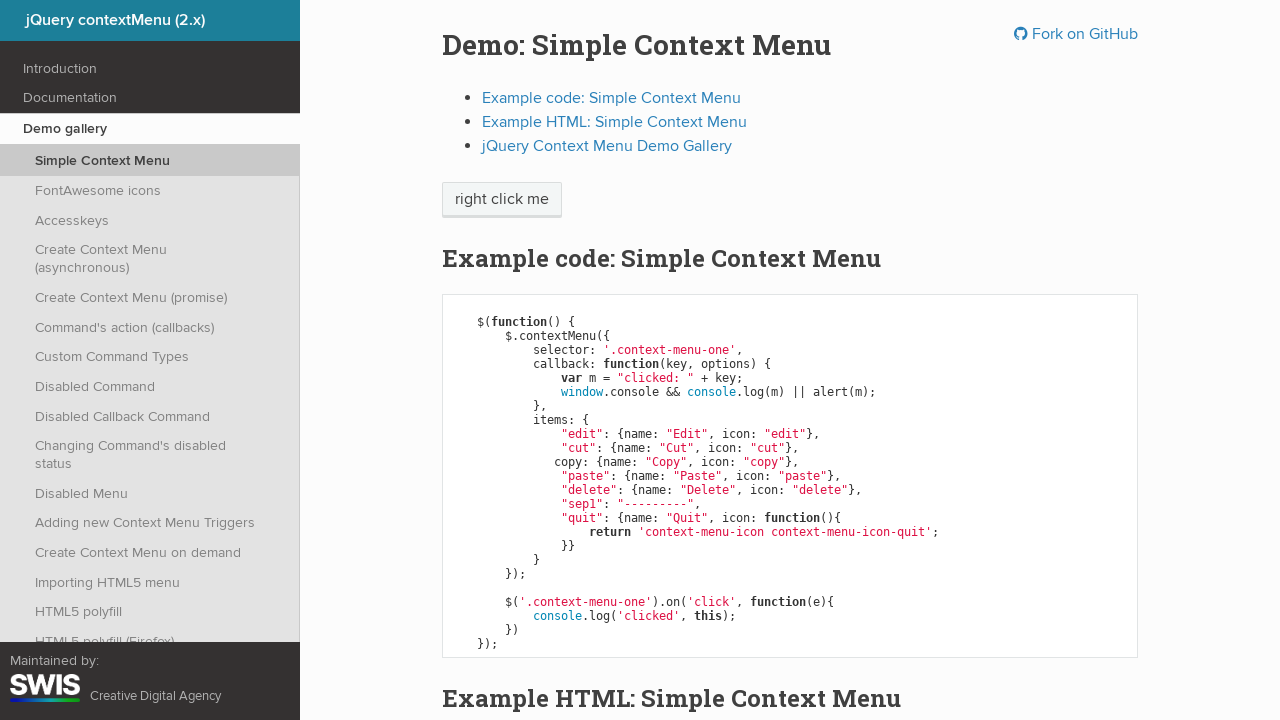

Located the 'right click me' element
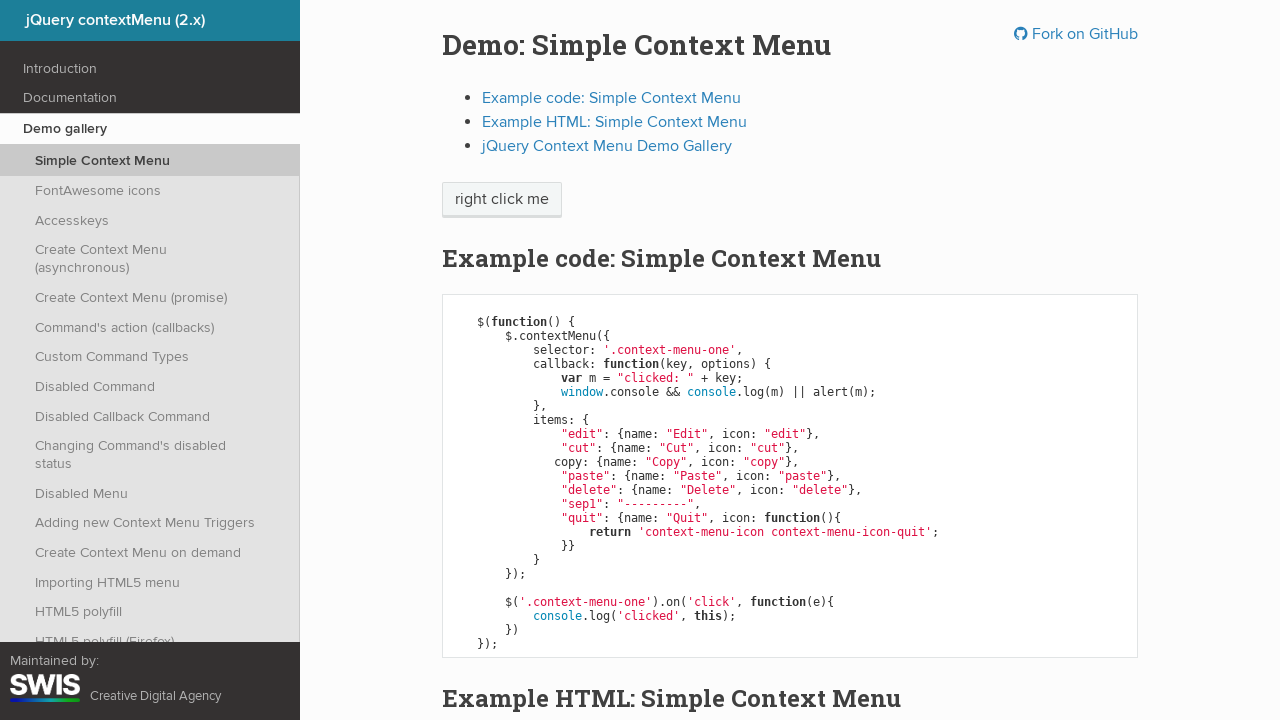

Right-clicked on the element to trigger context menu at (502, 200) on xpath=//span[text()='right click me']
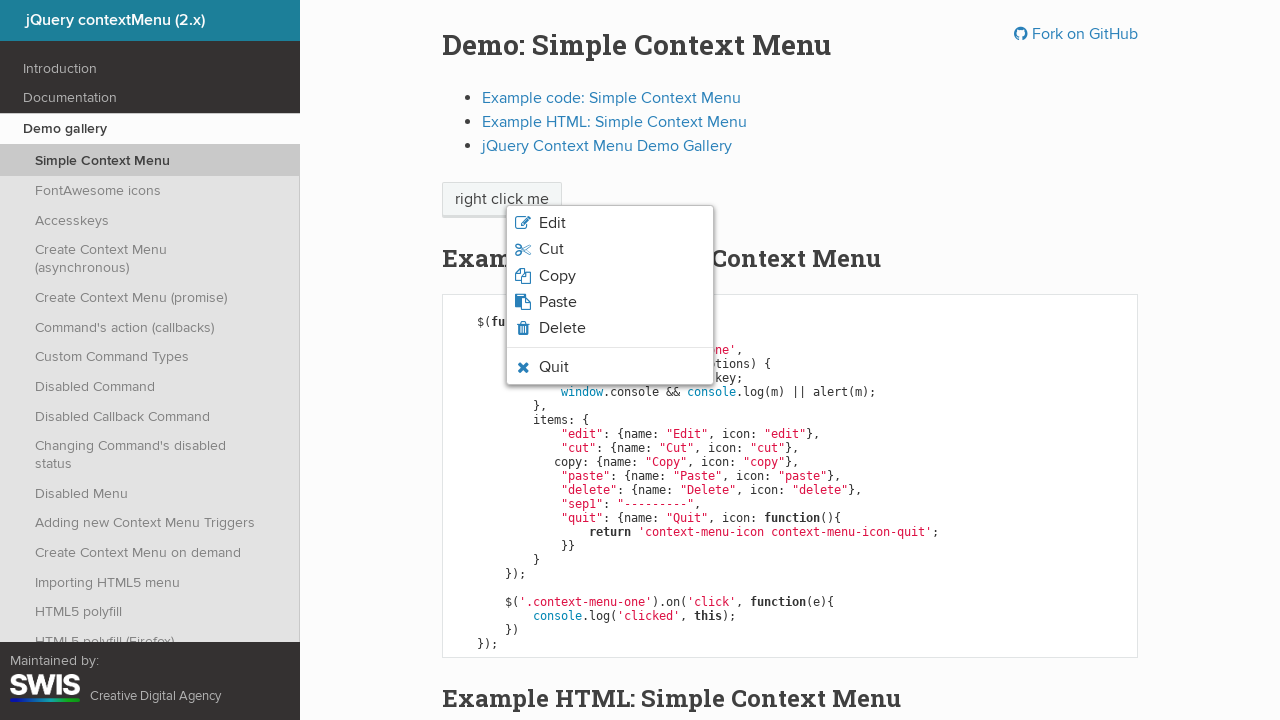

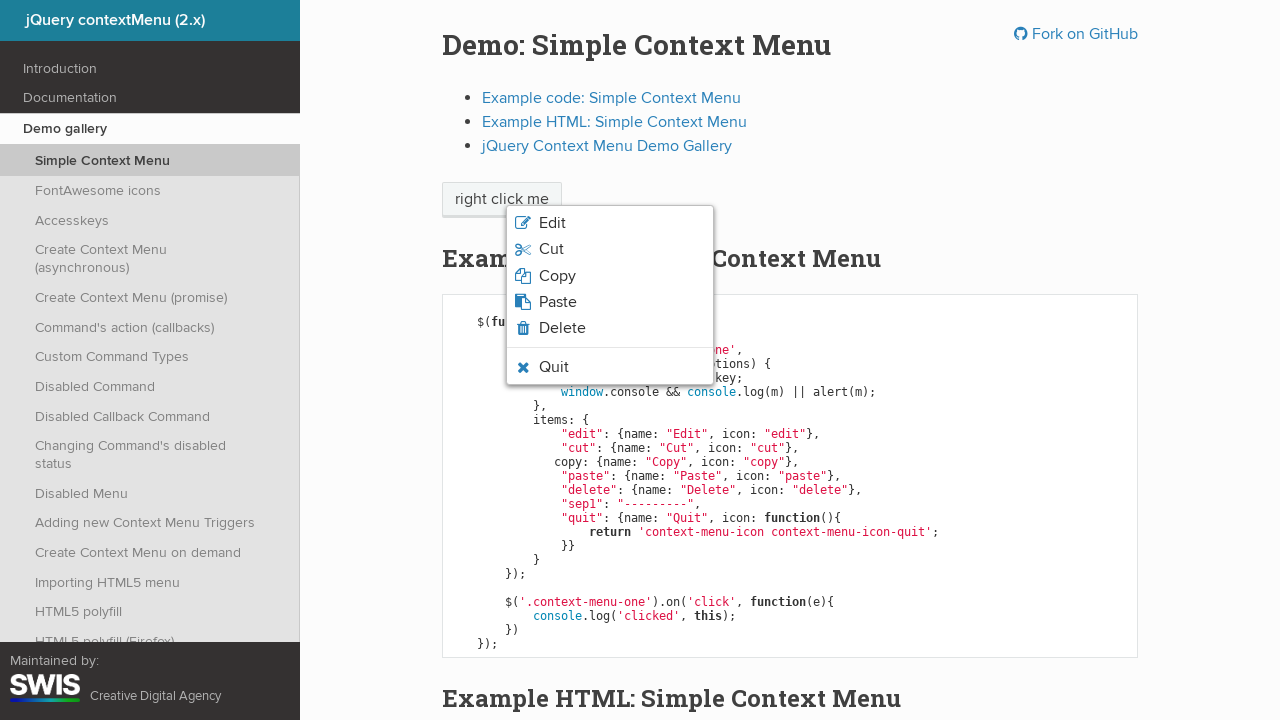